Tests form interaction on a training ground page by filling an input field, clicking a button, and accepting an alert dialog.

Starting URL: https://techstepacademy.com/training-ground/

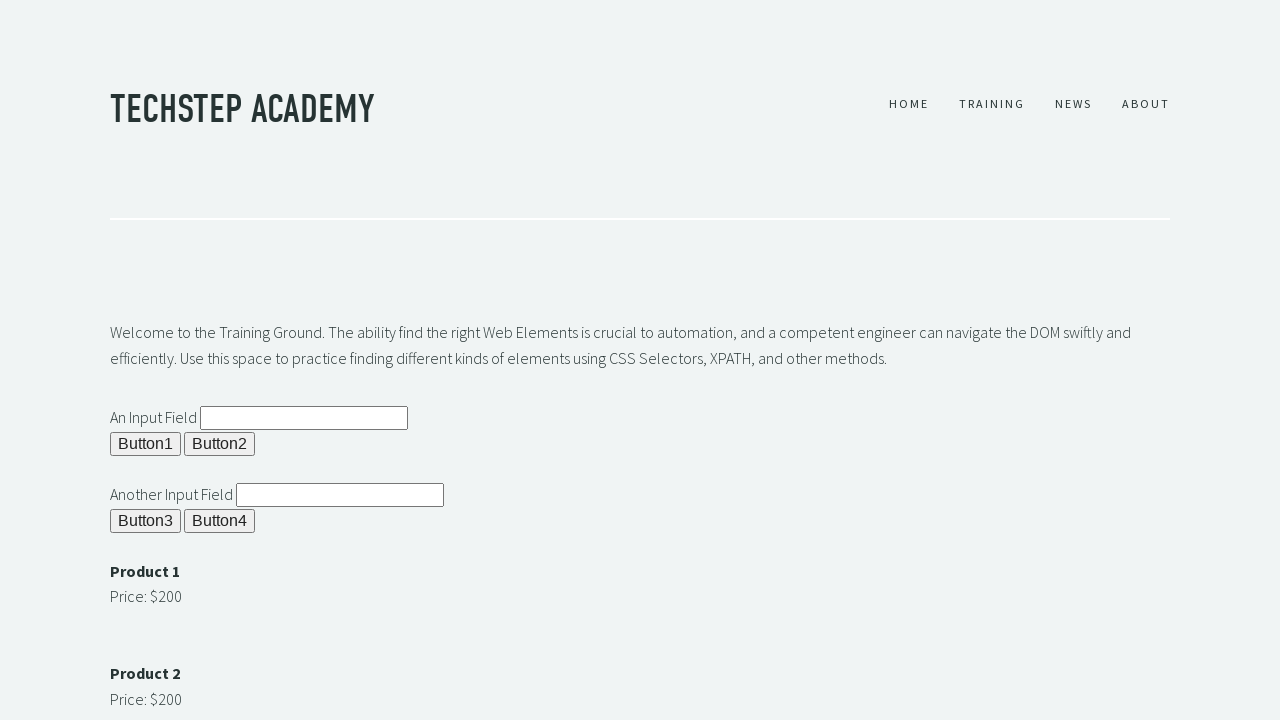

Filled input field with 'Kewl!' on input#ipt1
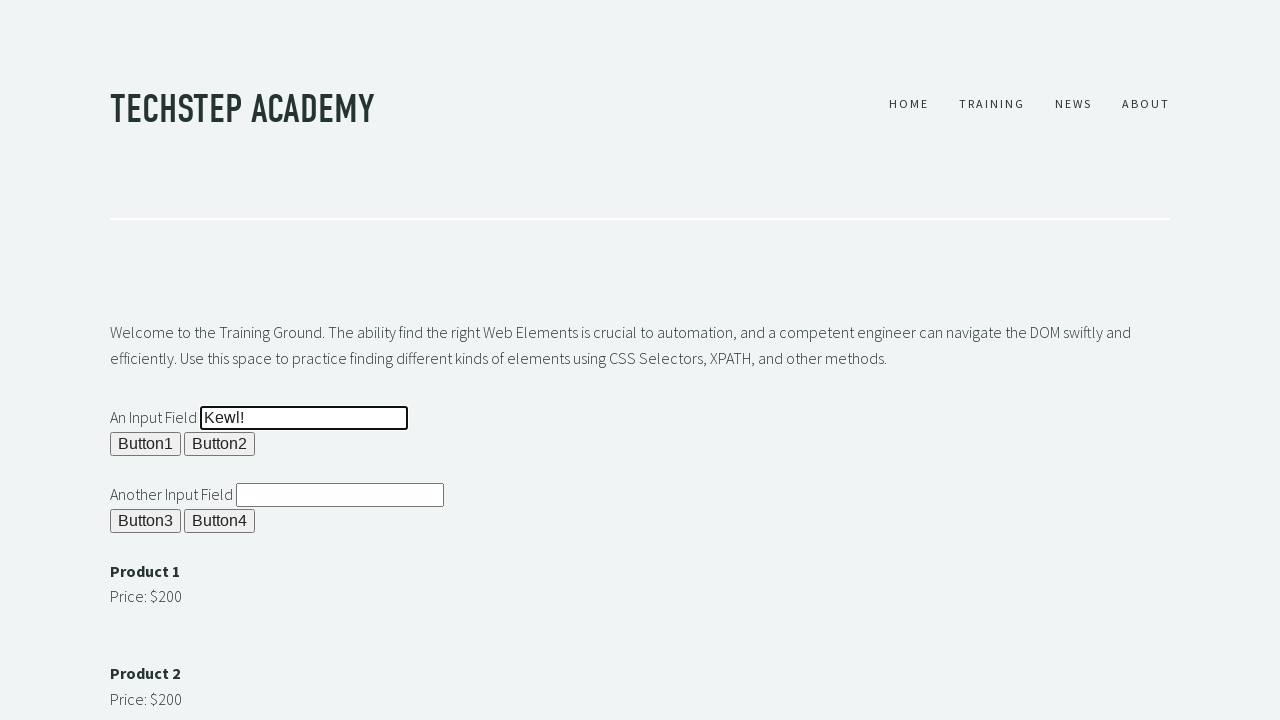

Waited 1 second for page to process
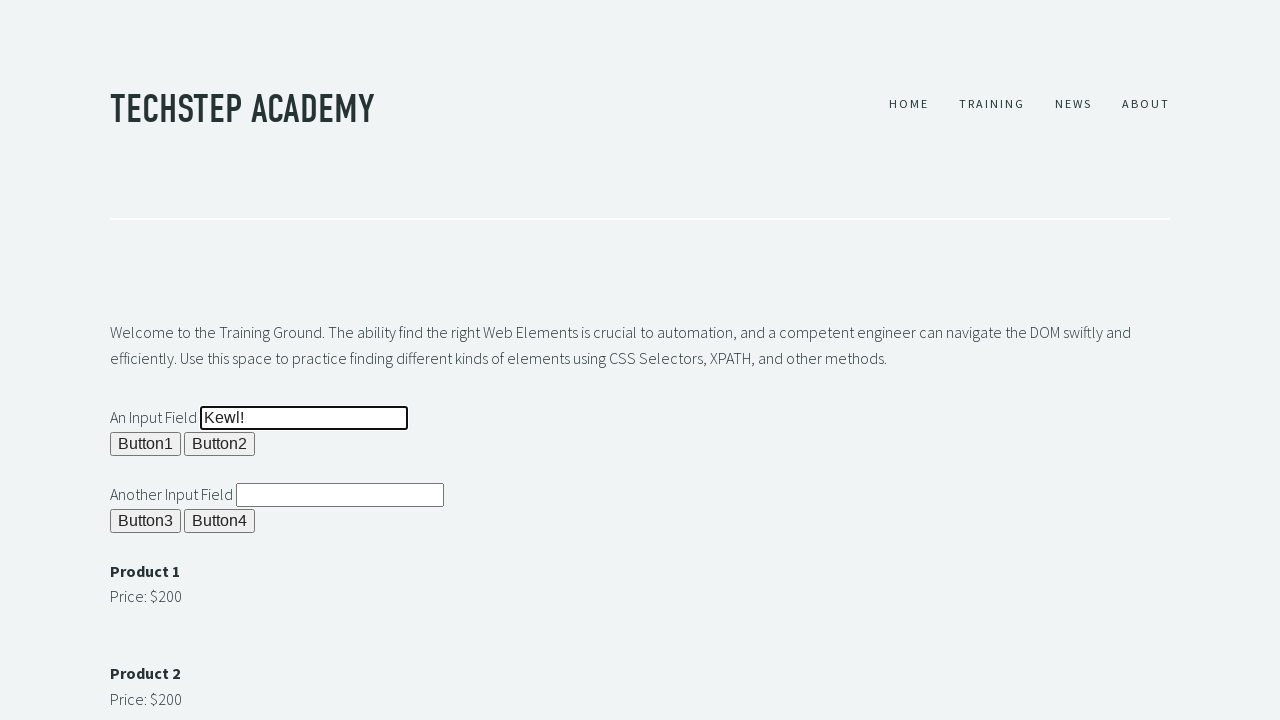

Clicked the first button at (146, 444) on button#b1
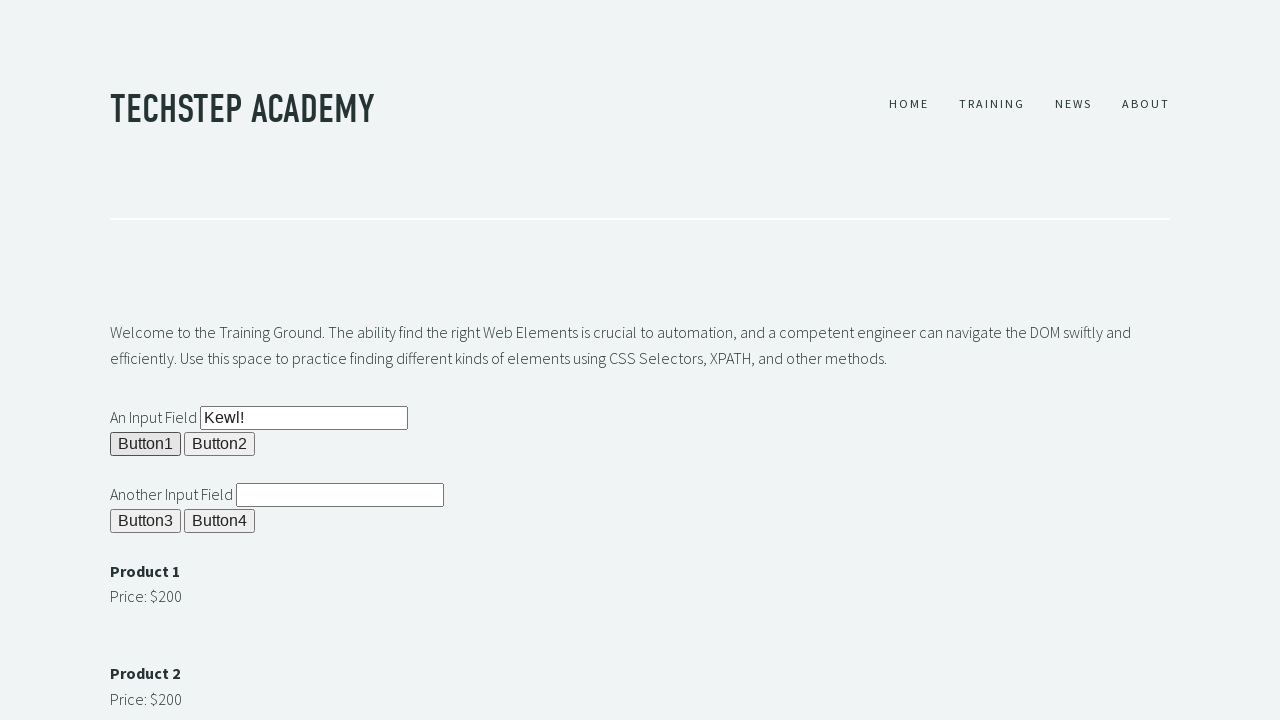

Set up dialog handler to accept alerts
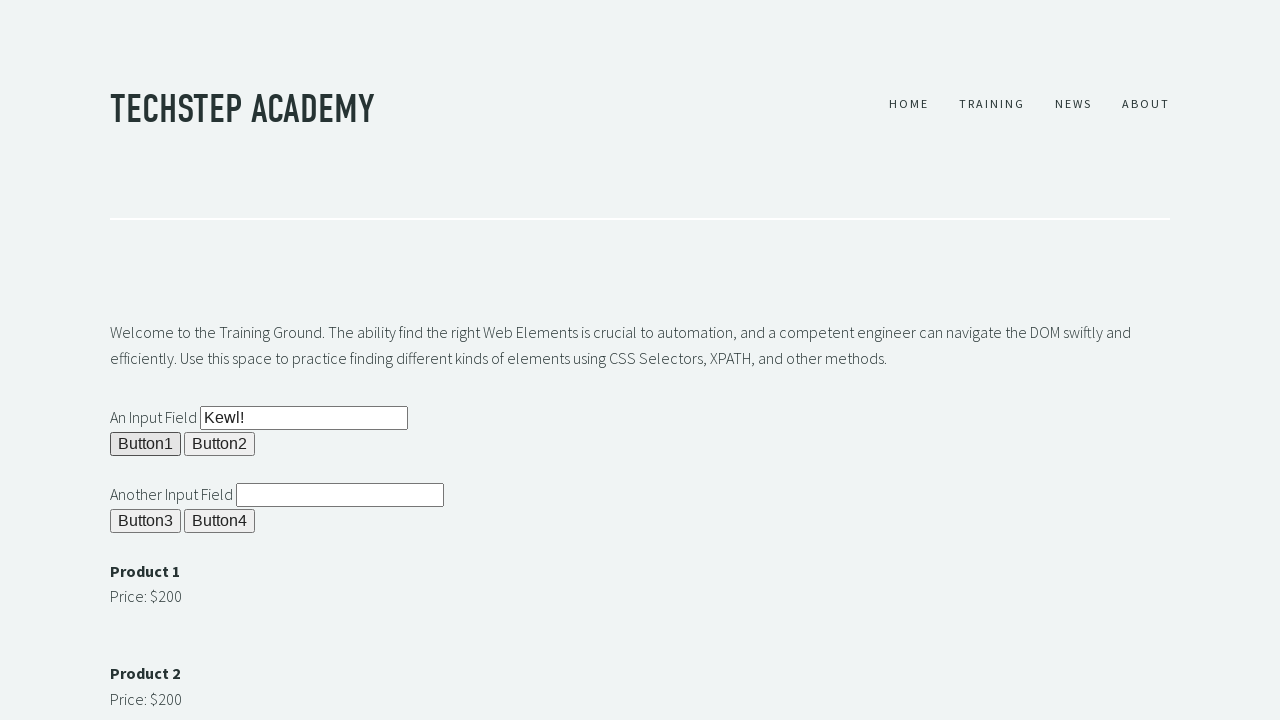

Waited 1 second for alert to be processed
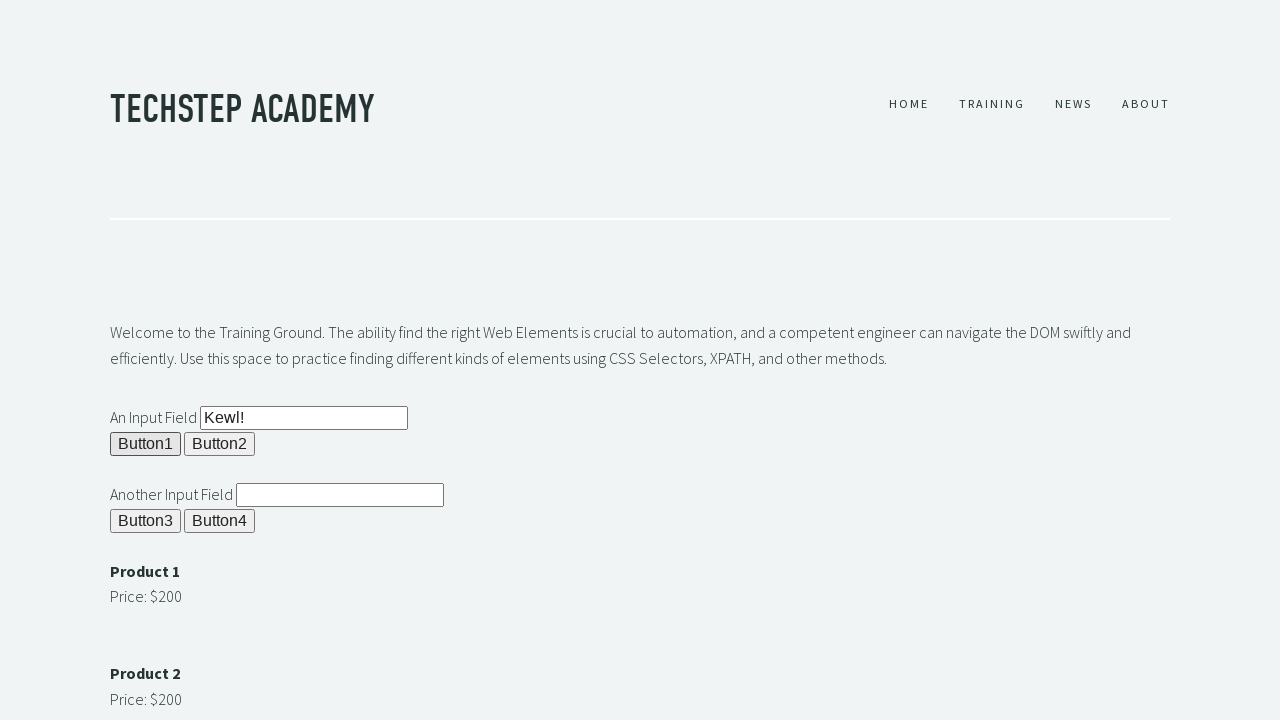

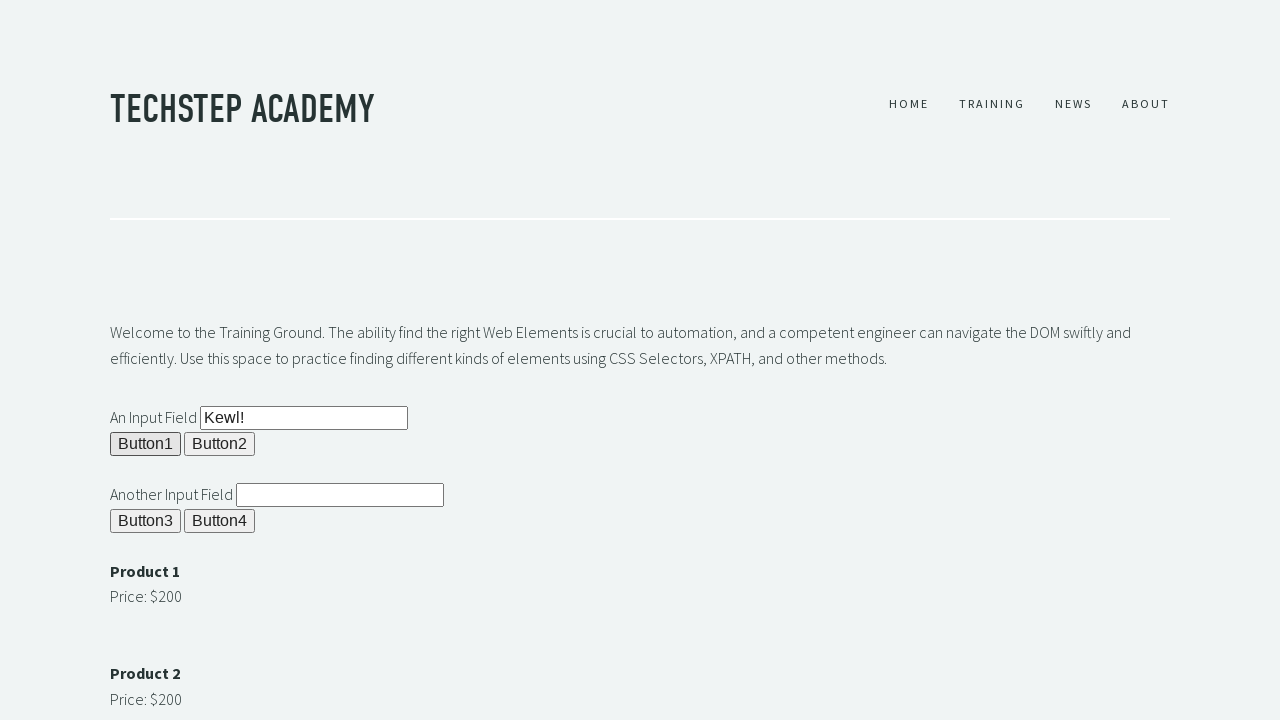